Tests various UI interactions on a practice automation page including clicking radio buttons, using autocomplete dropdown, selecting from dropdown, clicking checkboxes, scrolling, and verifying table data totals.

Starting URL: https://www.rahulshettyacademy.com/AutomationPractice/

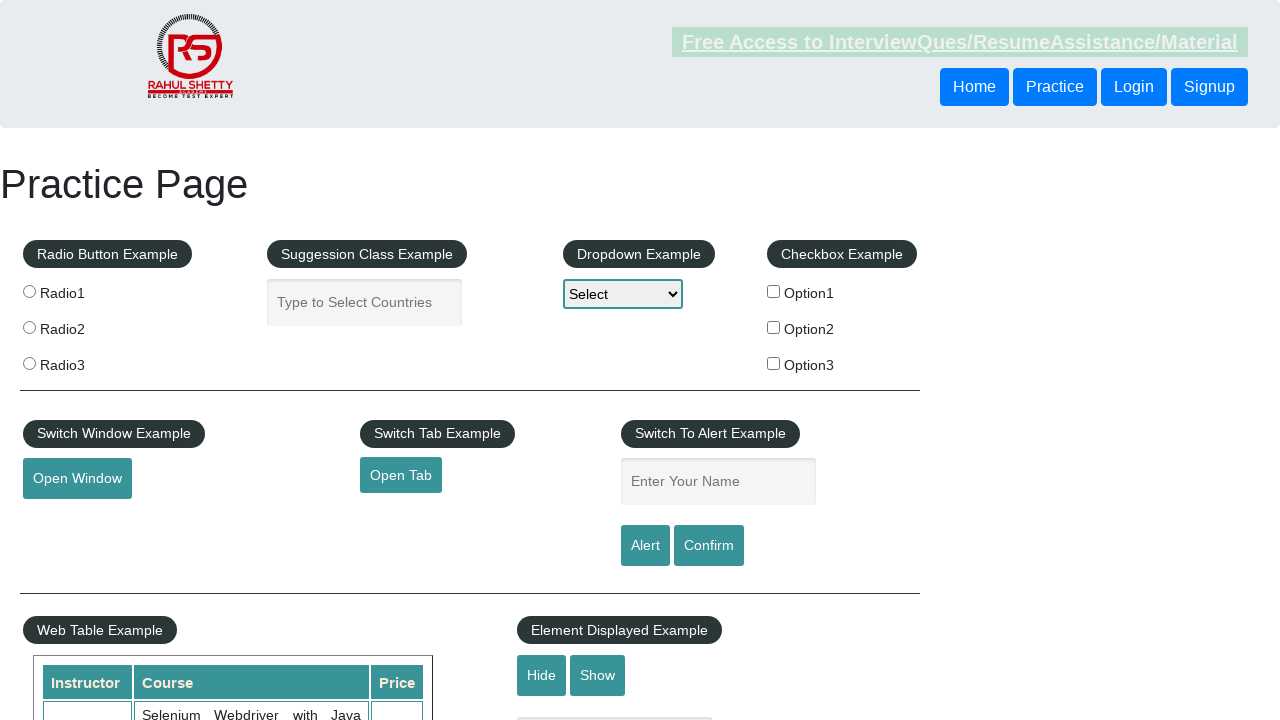

Clicked radio button 2 at (29, 327) on input[value='radio2']
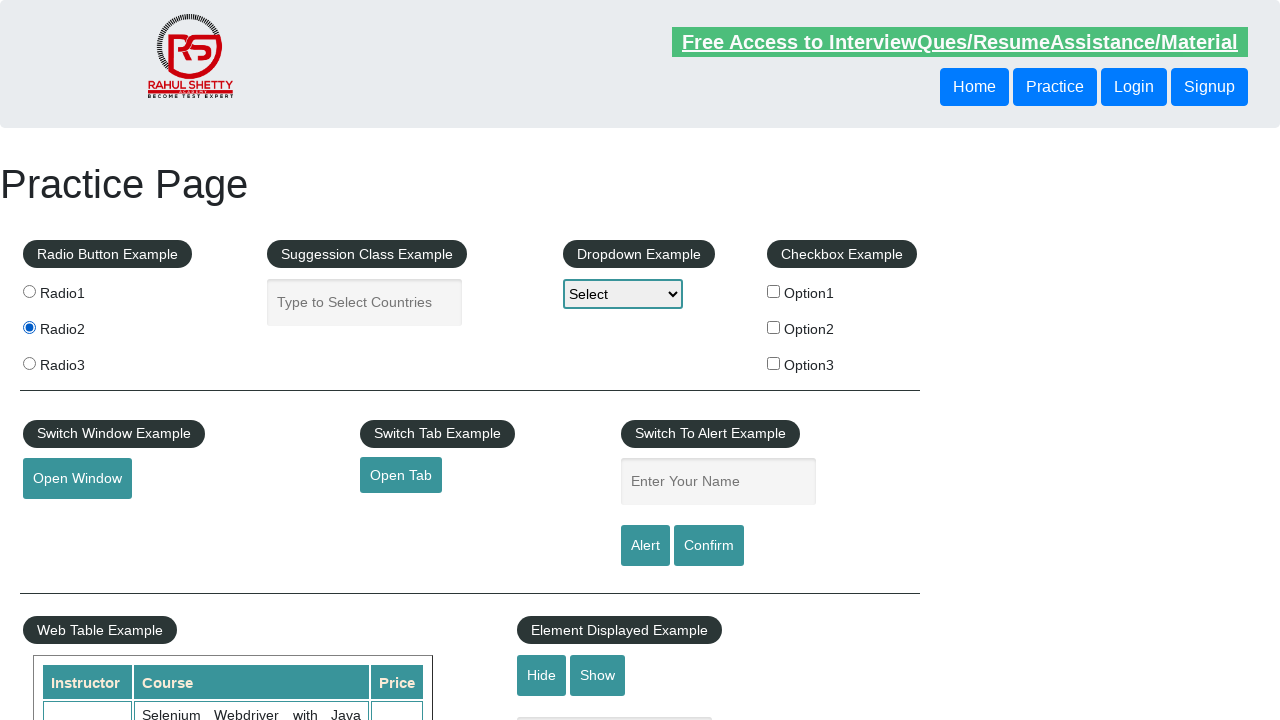

Filled autocomplete field with 'ger' on #autocomplete
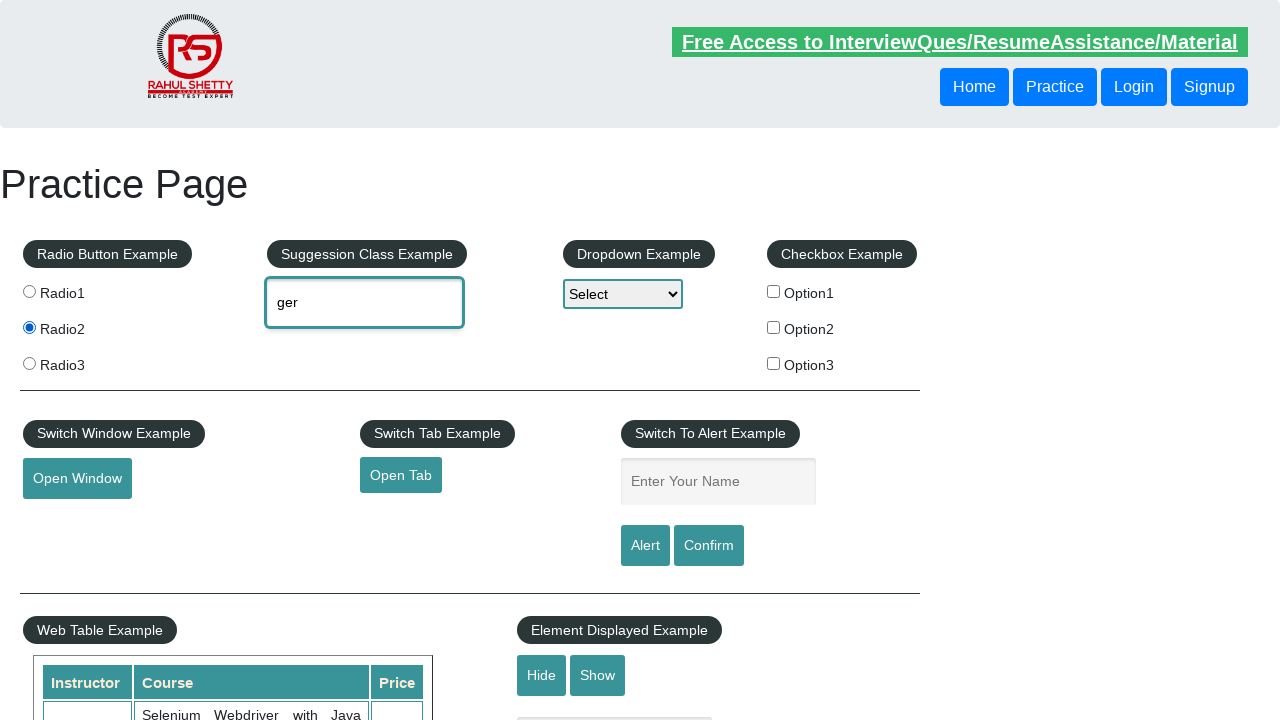

Autocomplete suggestions appeared
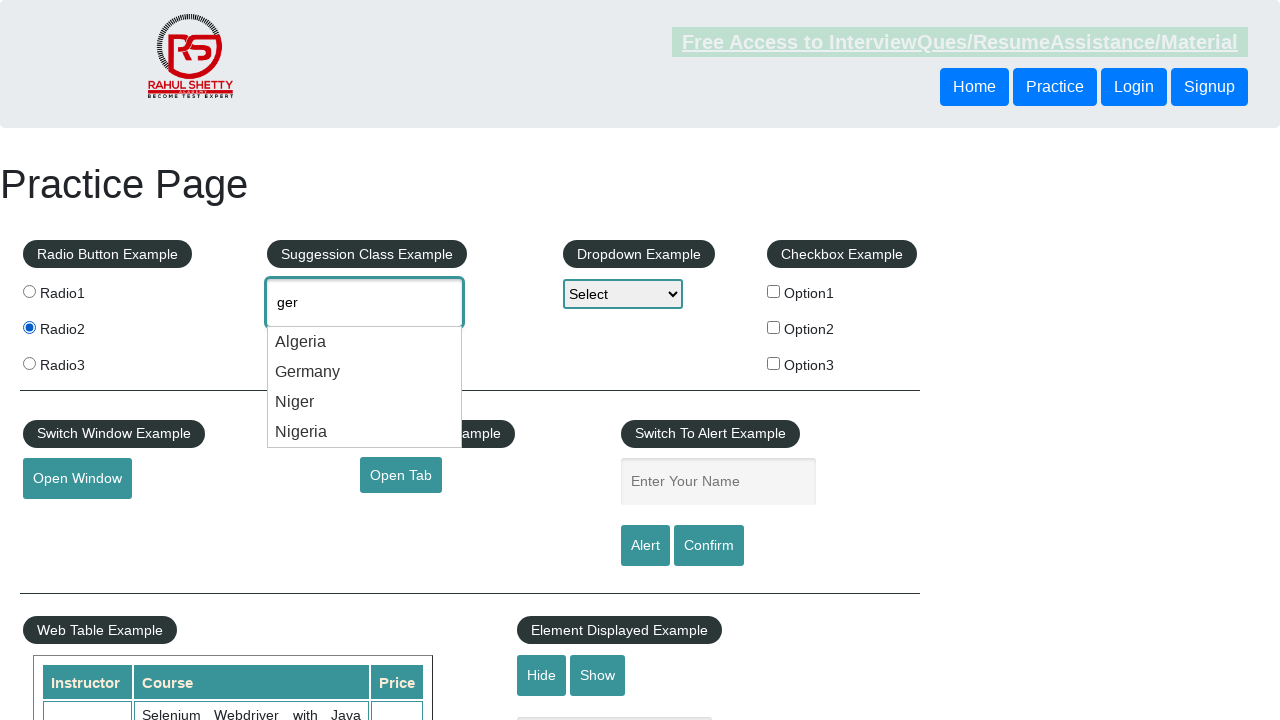

Pressed ArrowDown in autocomplete (iteration 1/3) on #autocomplete
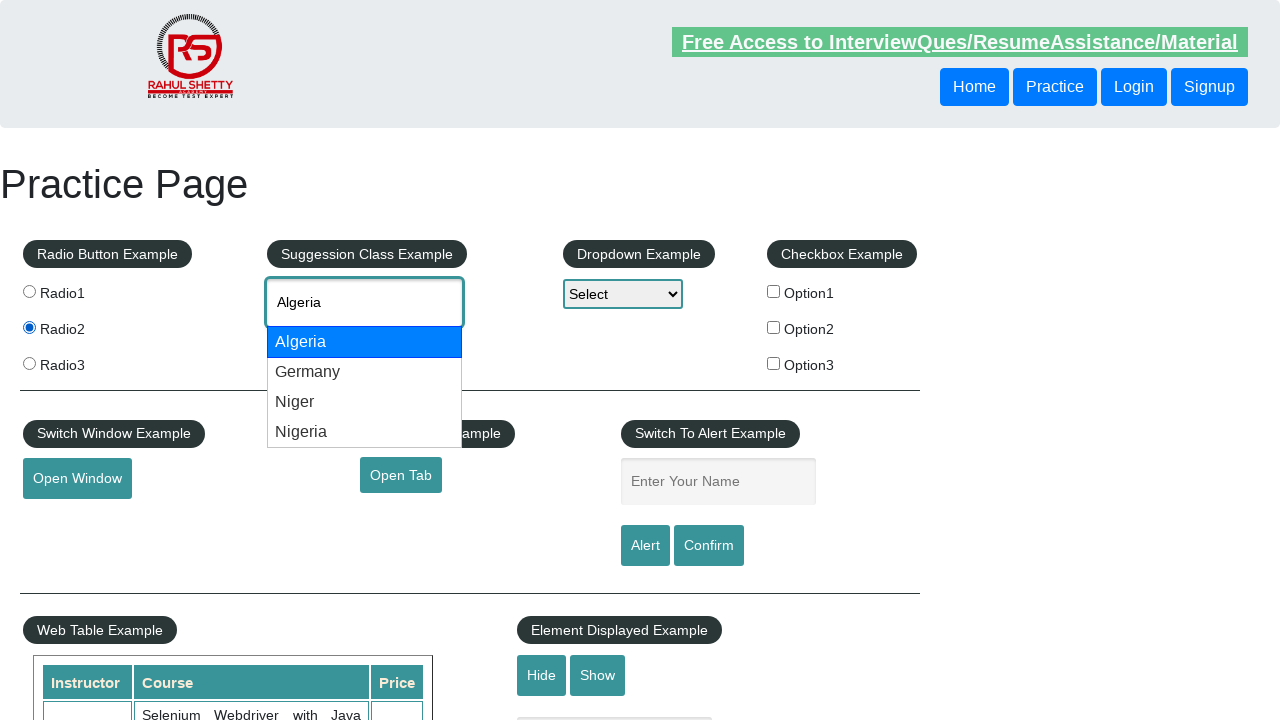

Pressed ArrowDown in autocomplete (iteration 2/3) on #autocomplete
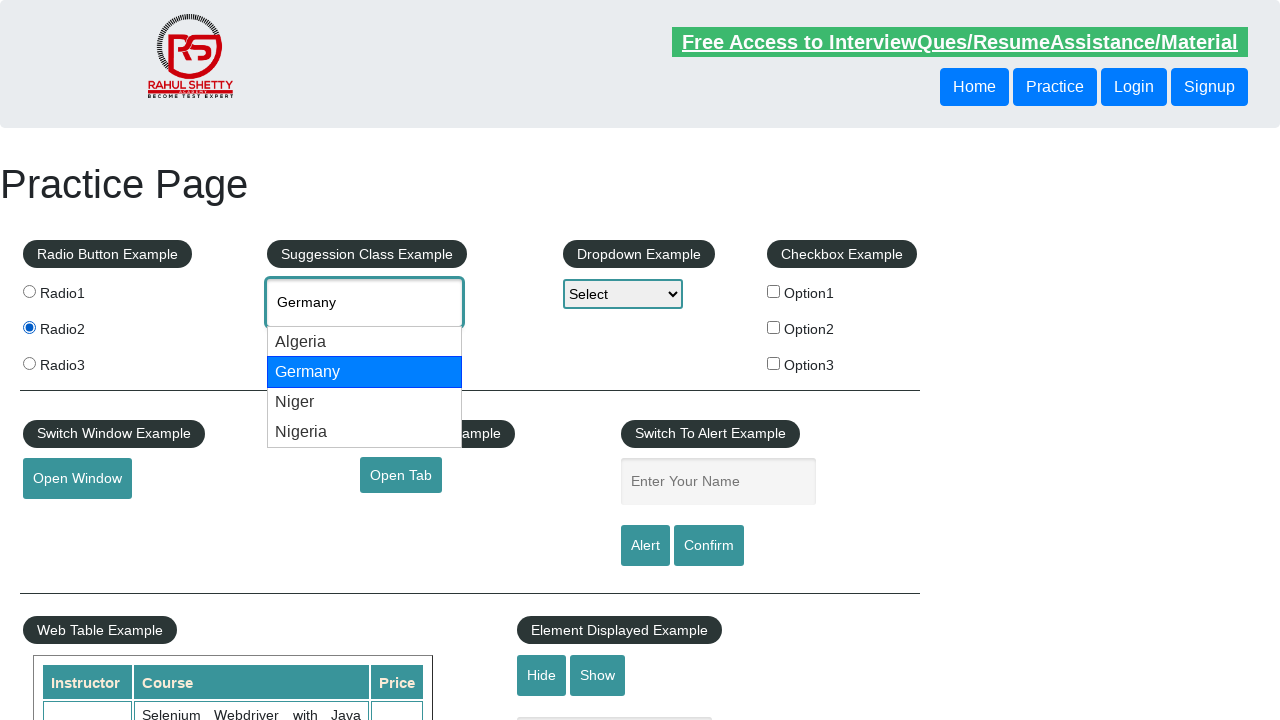

Pressed ArrowDown in autocomplete (iteration 3/3) on #autocomplete
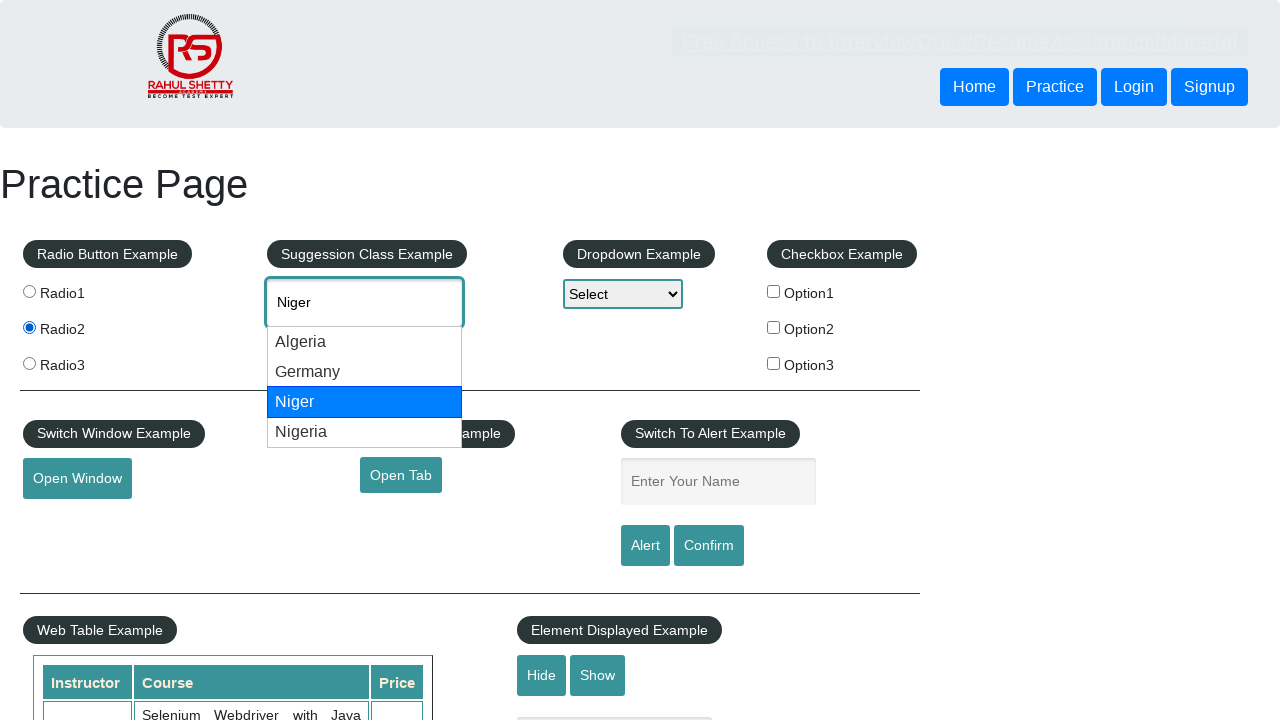

Pressed Enter to select Germany from autocomplete on #autocomplete
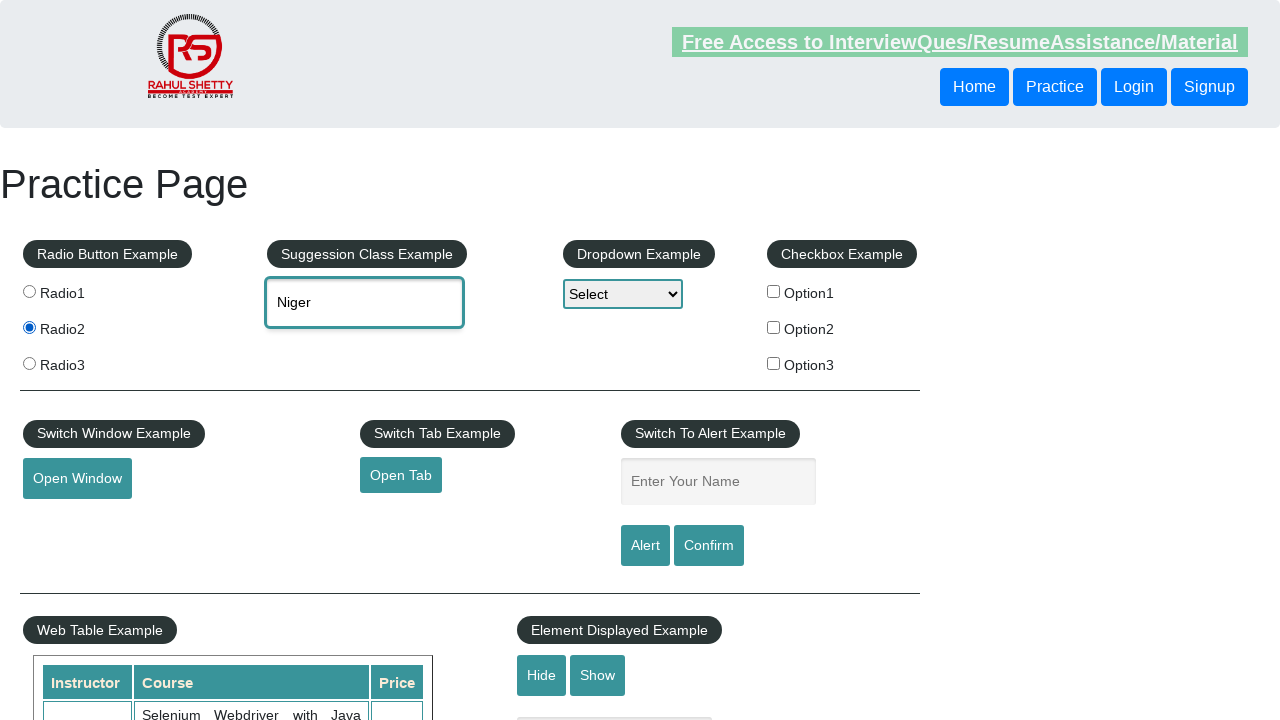

Selected Option2 from dropdown on #dropdown-class-example
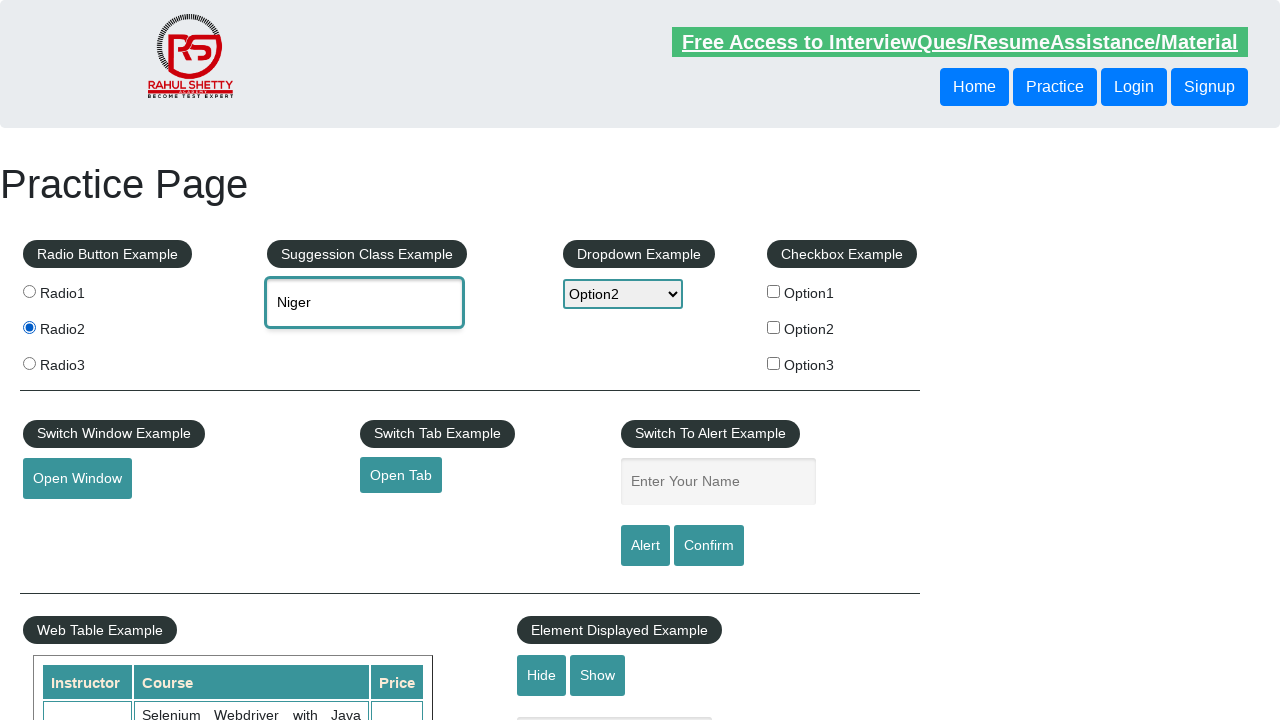

Clicked checkbox for Honda at (774, 363) on label[for='honda'] input[id='checkBoxOption3']
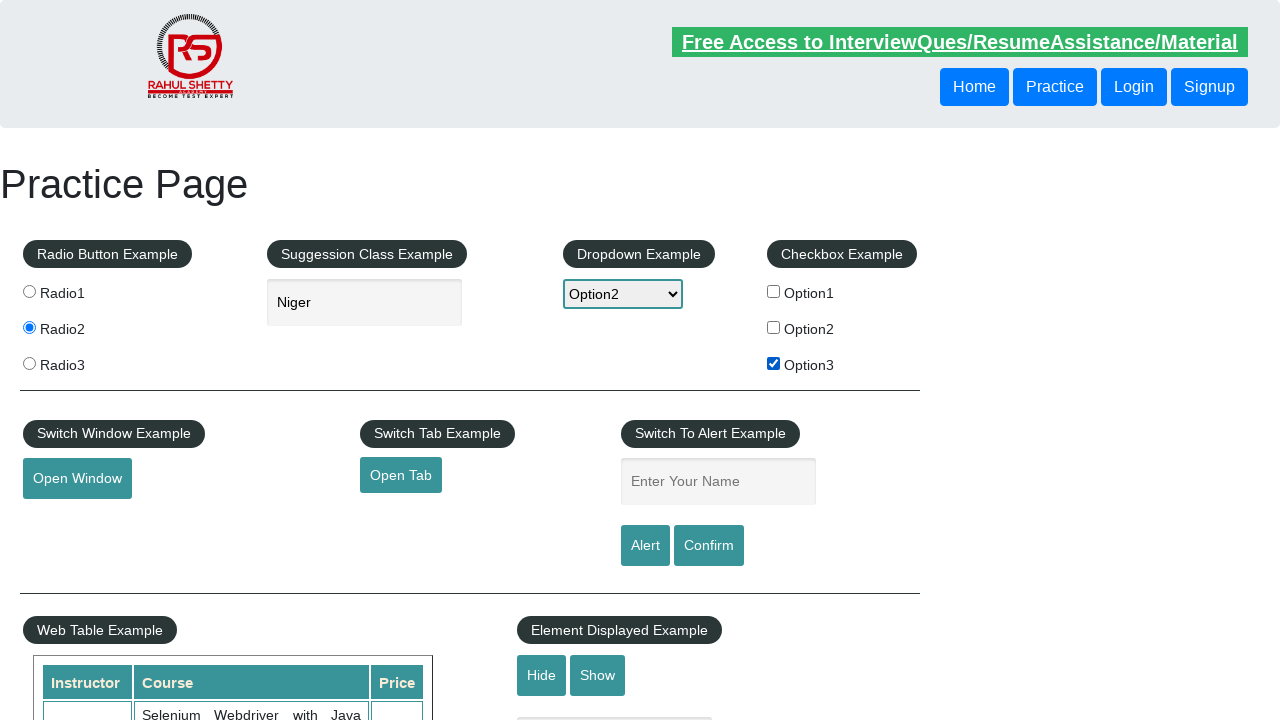

Scrolled down page by 500 pixels
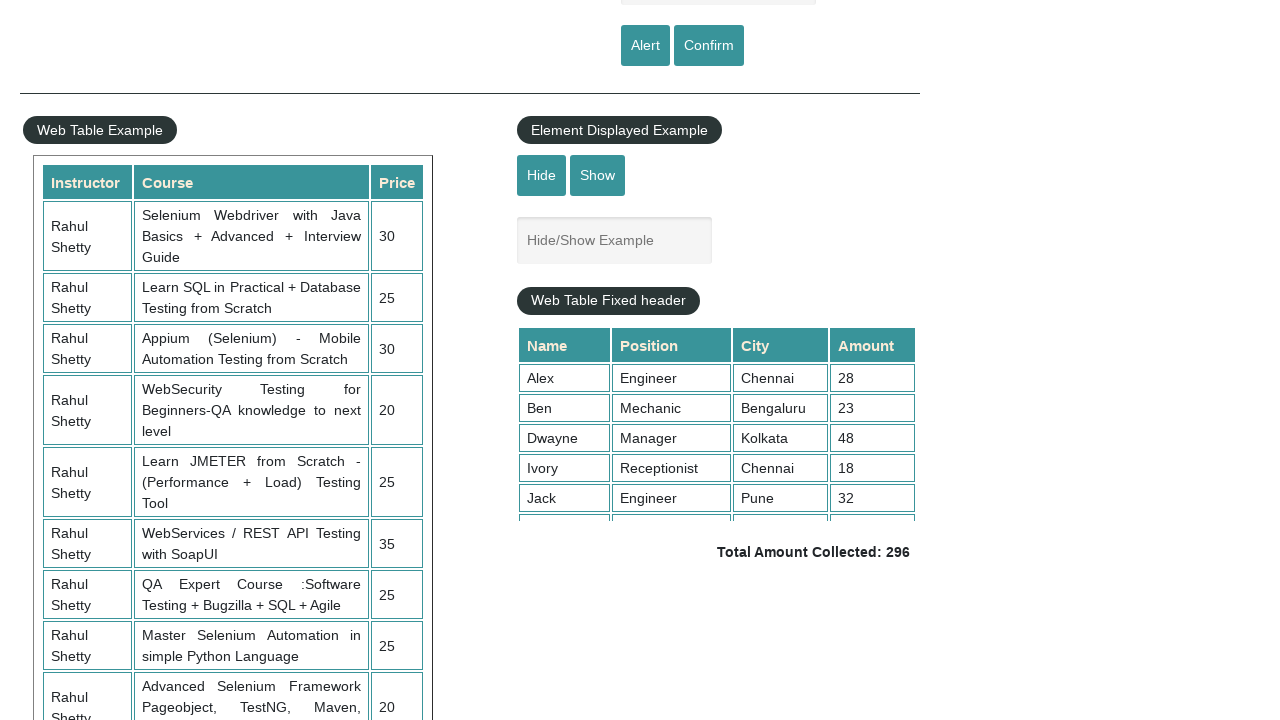

Scrolled inside table container to position 5000
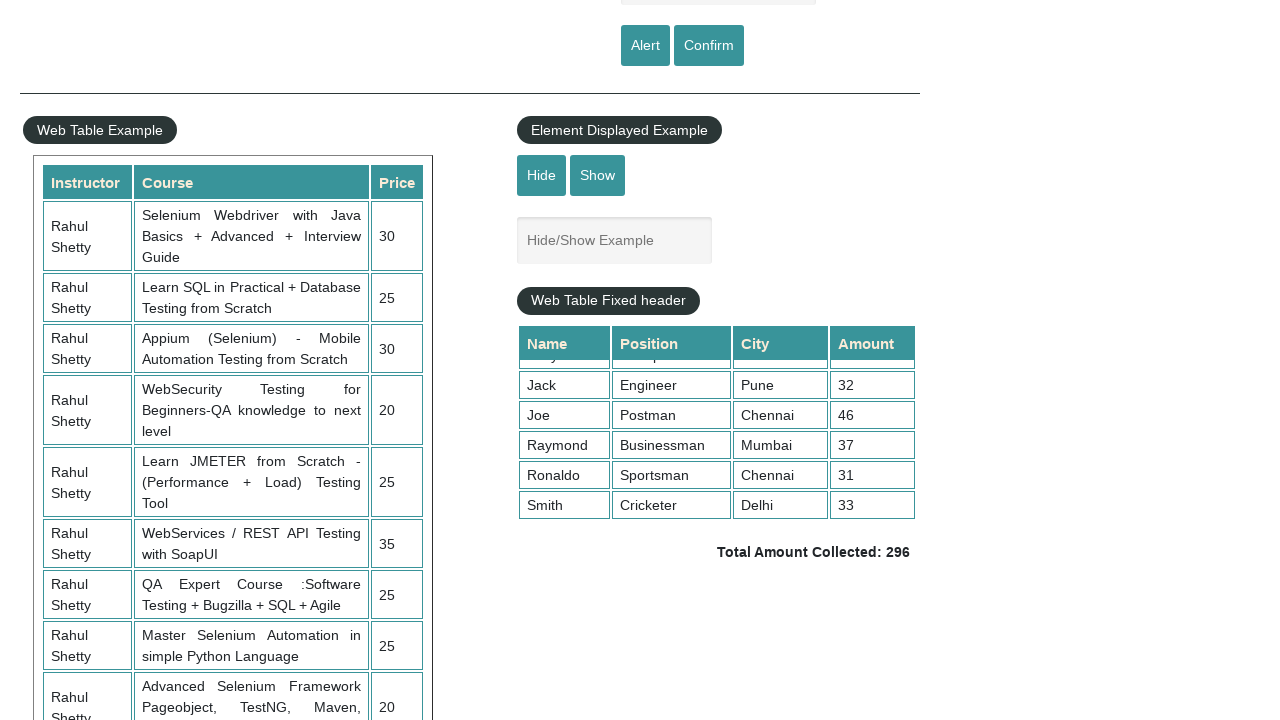

Total amount element in table is visible
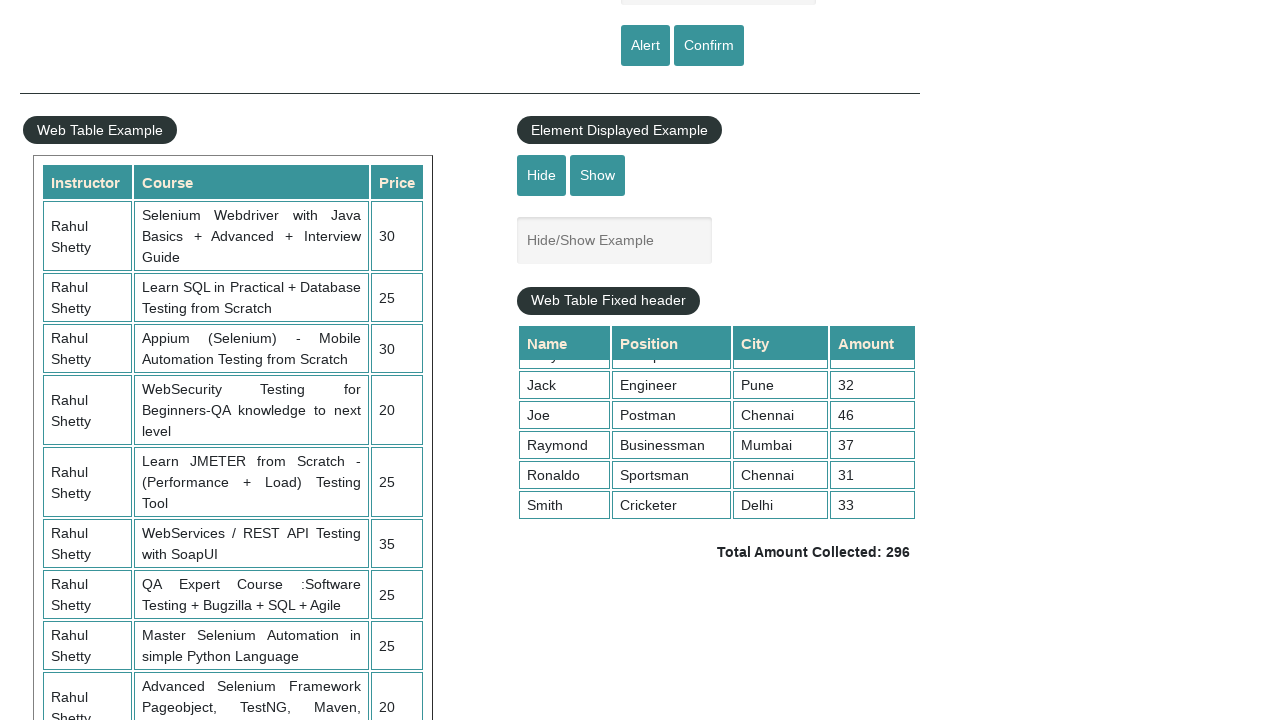

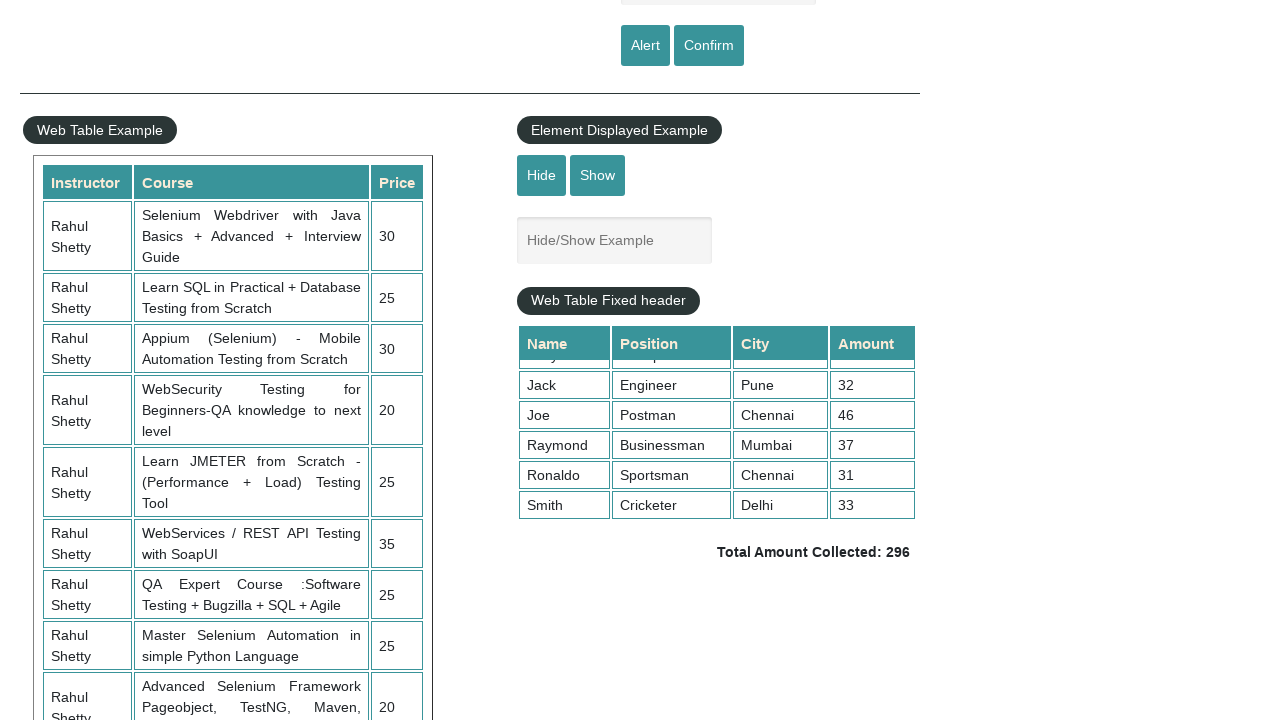